Tests that the counter displays the correct number of todo items as items are added

Starting URL: https://demo.playwright.dev/todomvc

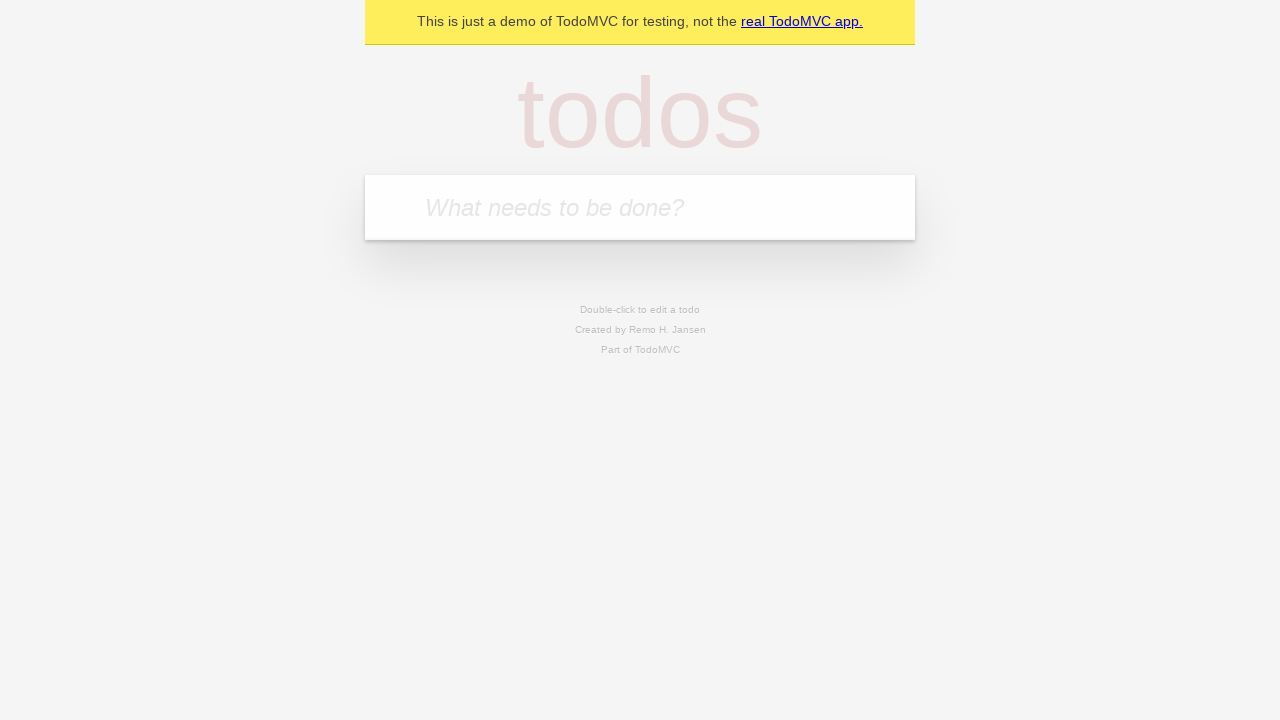

Located the 'What needs to be done?' input field
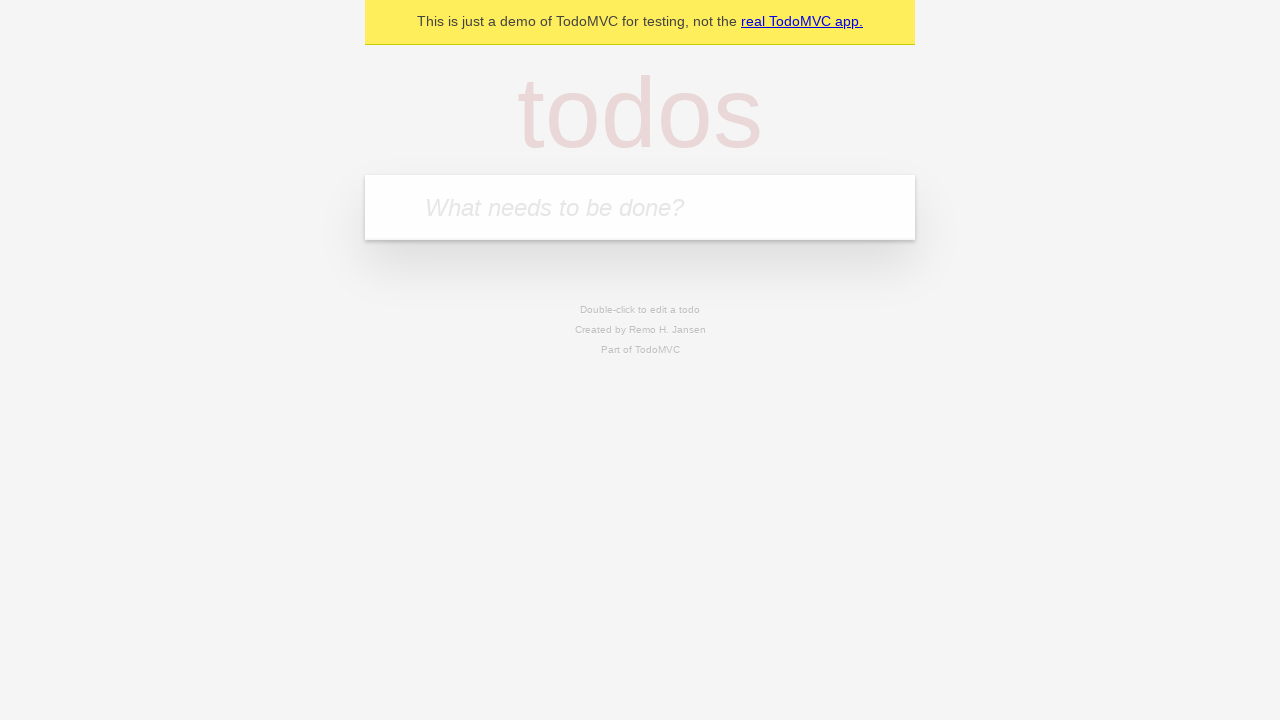

Filled input field with 'buy some cheese' on internal:attr=[placeholder="What needs to be done?"i]
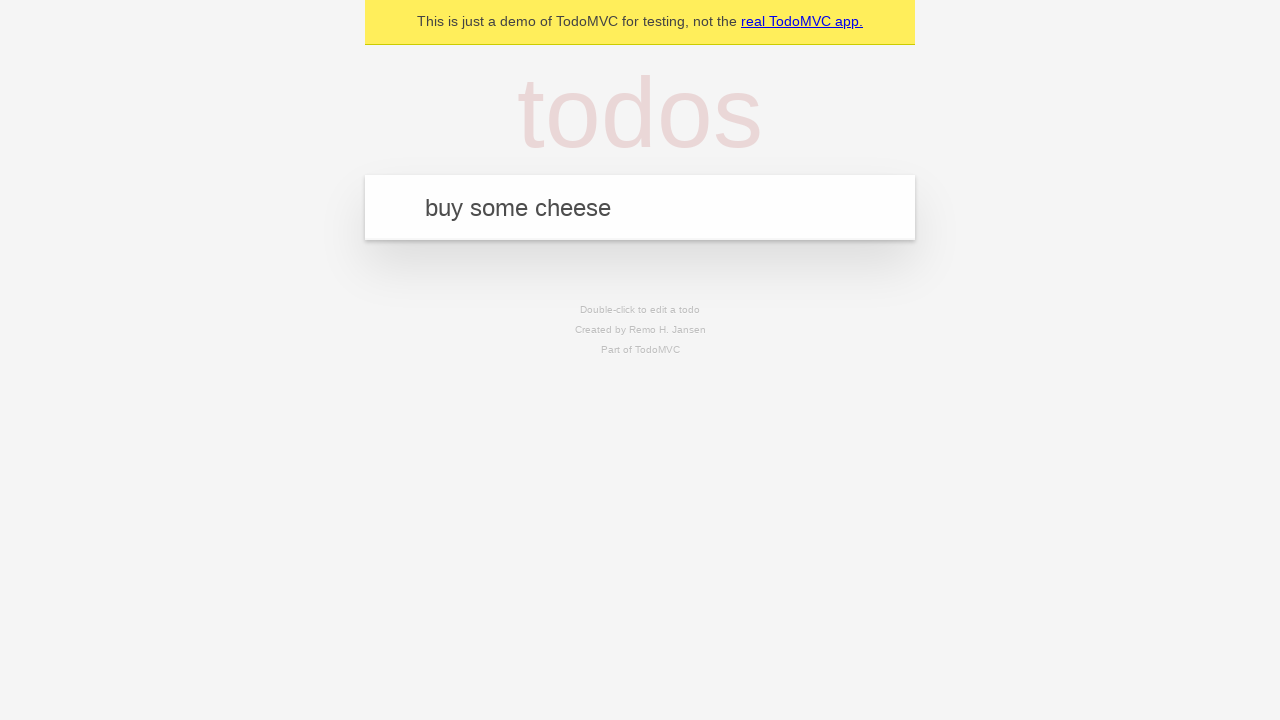

Pressed Enter to add first todo item on internal:attr=[placeholder="What needs to be done?"i]
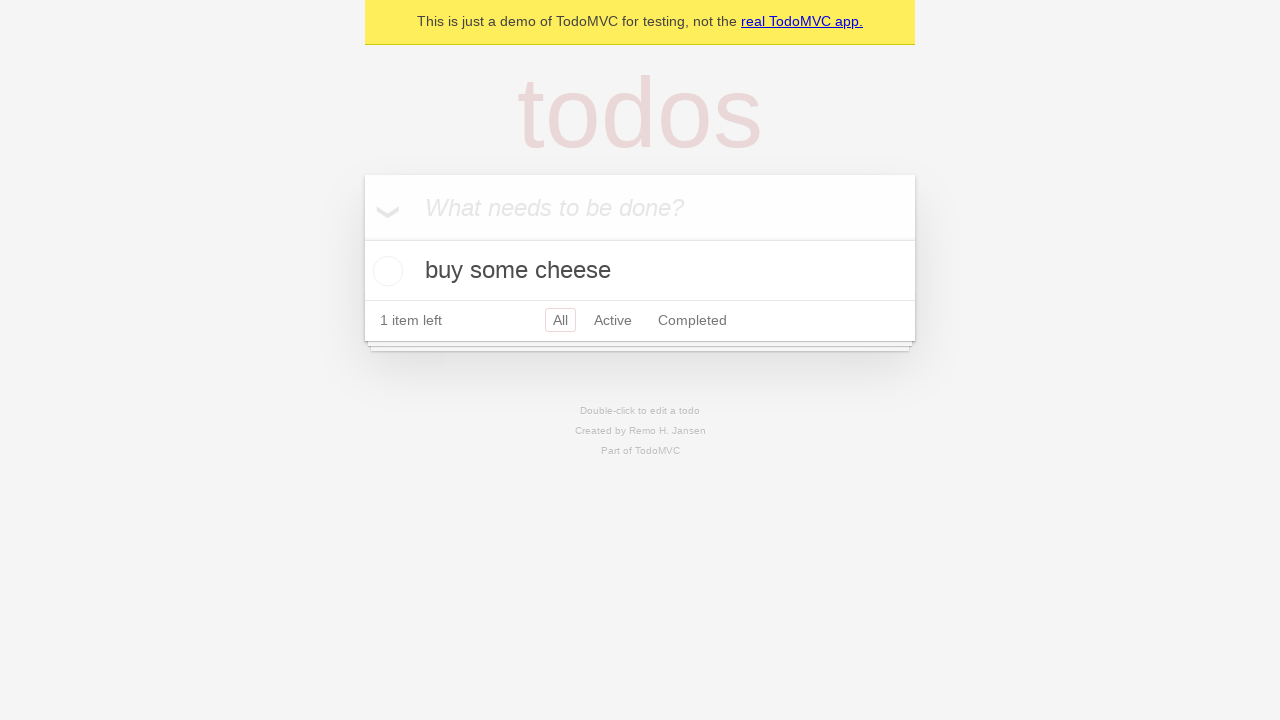

Waited for todo counter to appear after adding first item
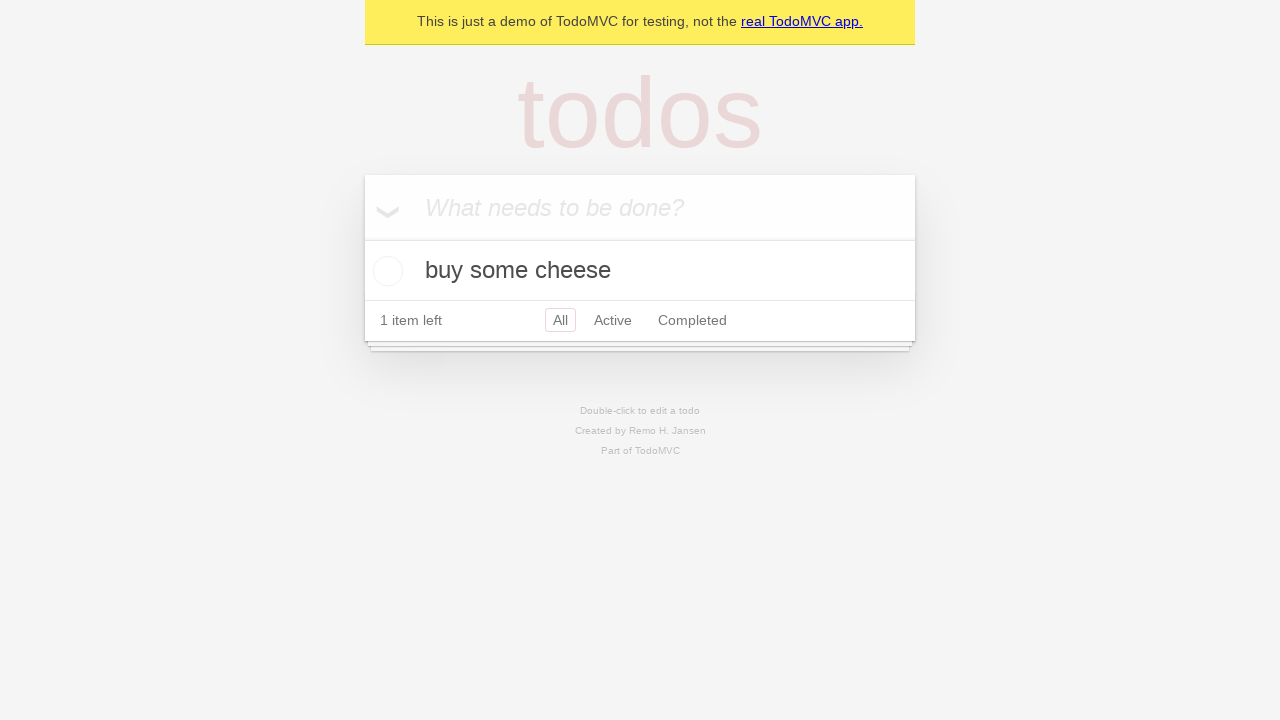

Filled input field with 'feed the cat' on internal:attr=[placeholder="What needs to be done?"i]
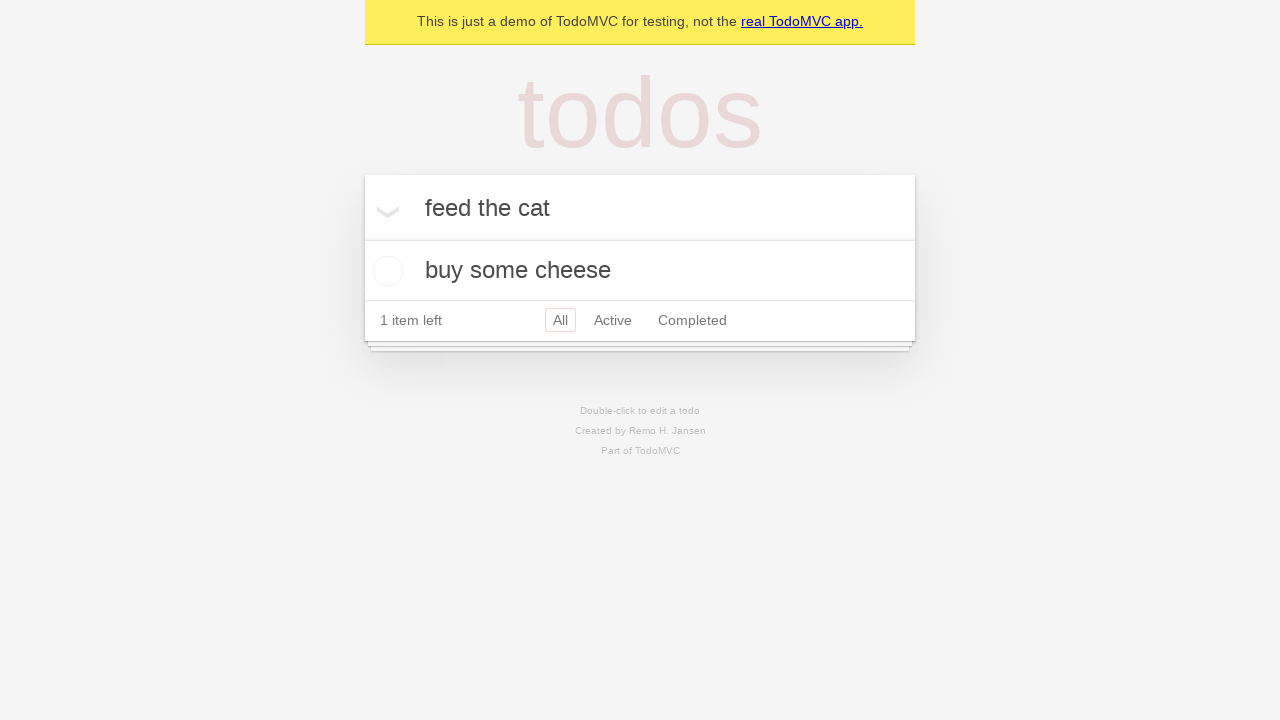

Pressed Enter to add second todo item on internal:attr=[placeholder="What needs to be done?"i]
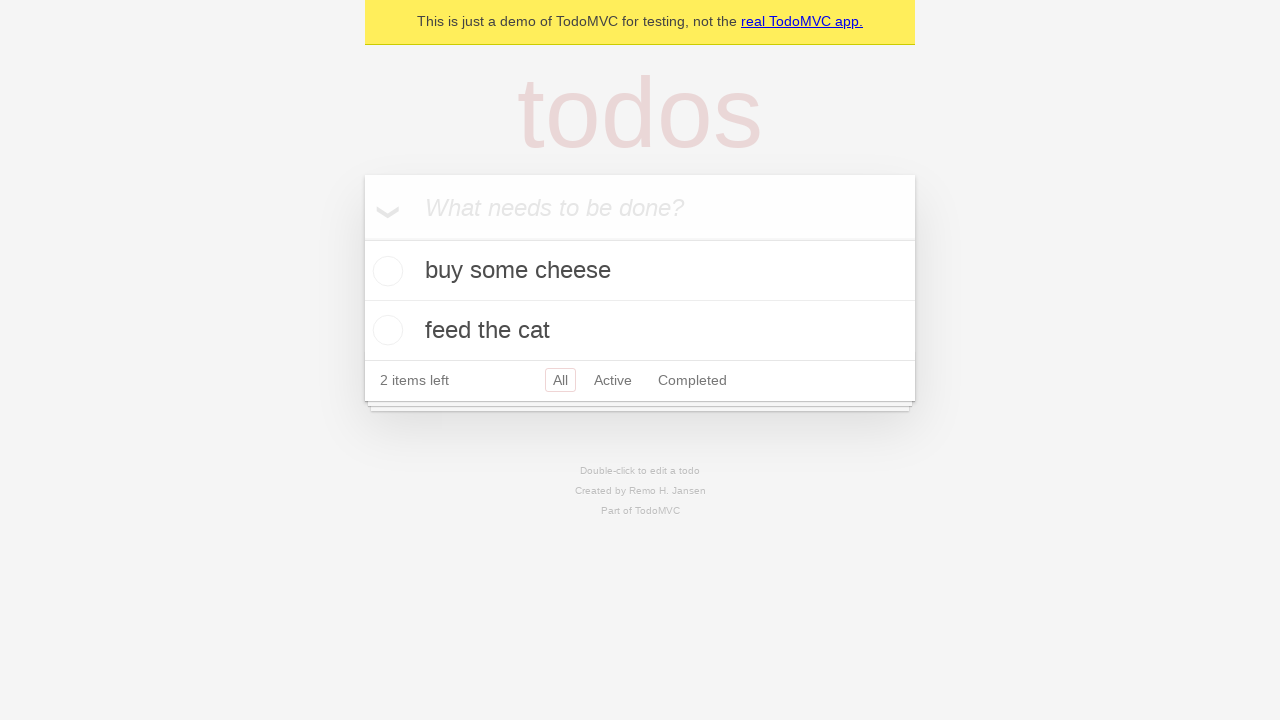

Waited for todo counter to update after adding second item
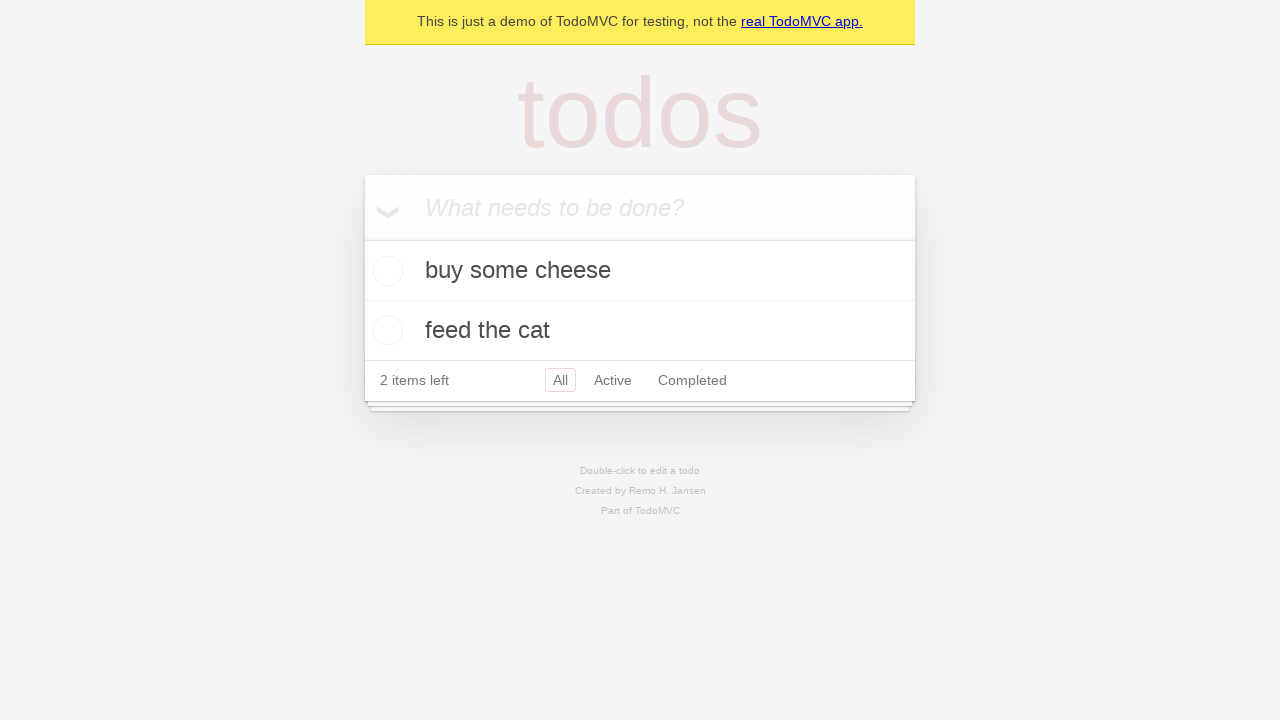

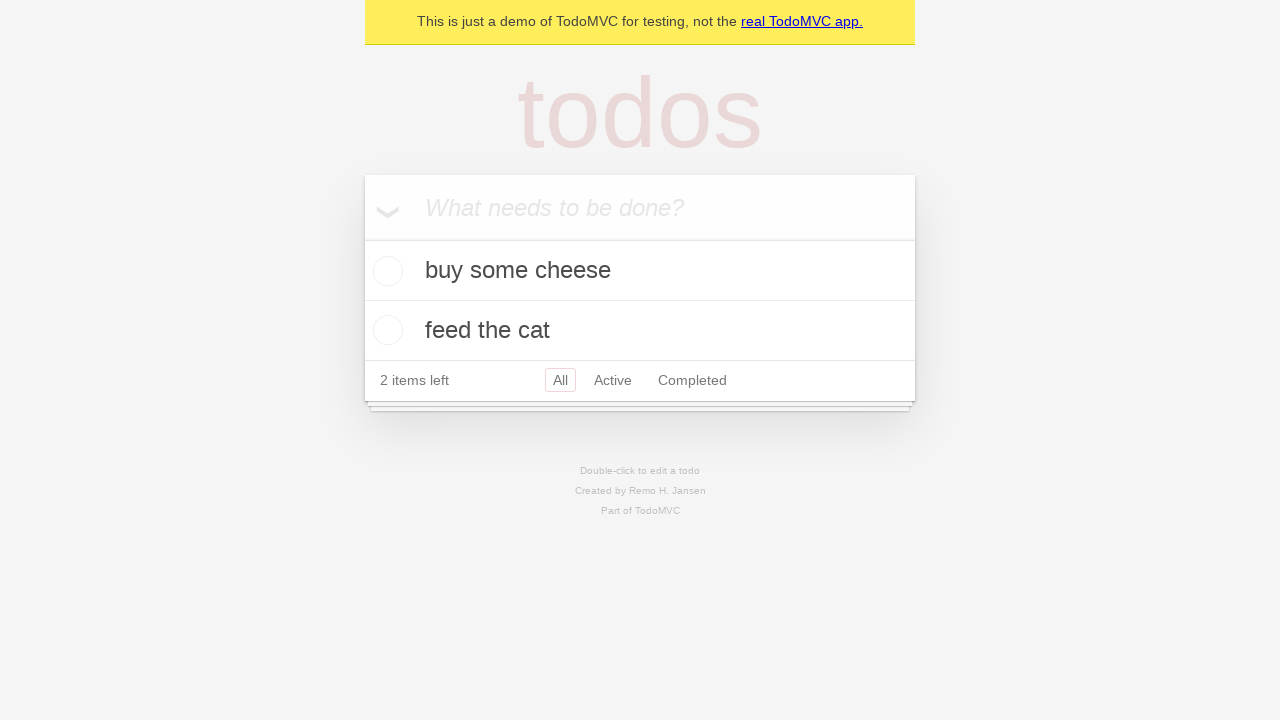